Tests radio button functionality by selecting Yes and then Impressive radio options.

Starting URL: https://demoqa.com/elements

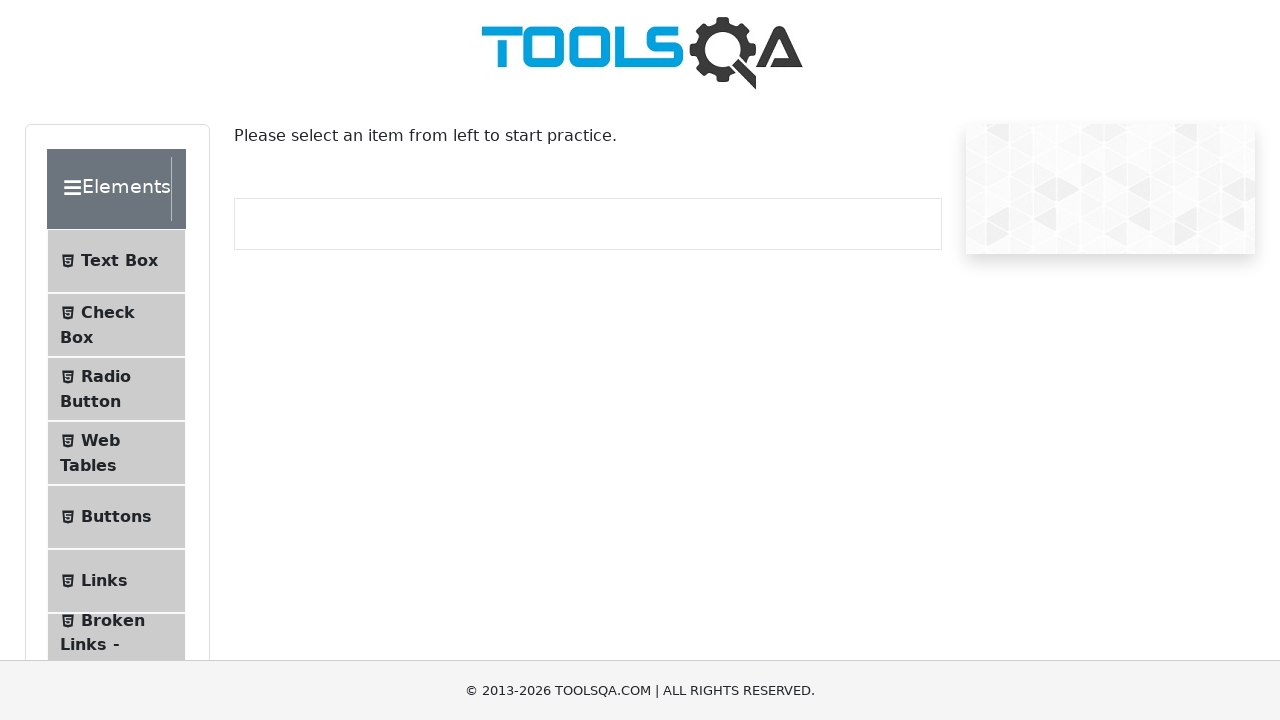

Scrolled down by 200 pixels
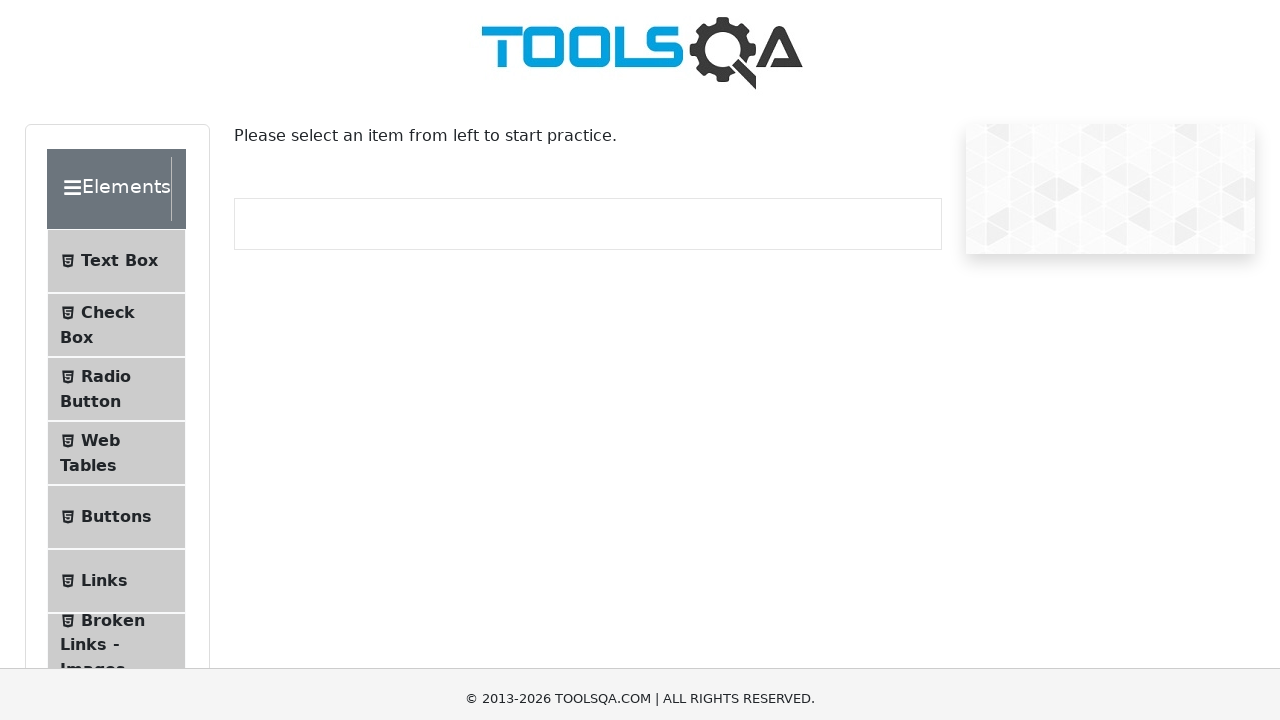

Clicked on Radio Button menu item at (106, 176) on xpath=//span[text()='Radio Button']
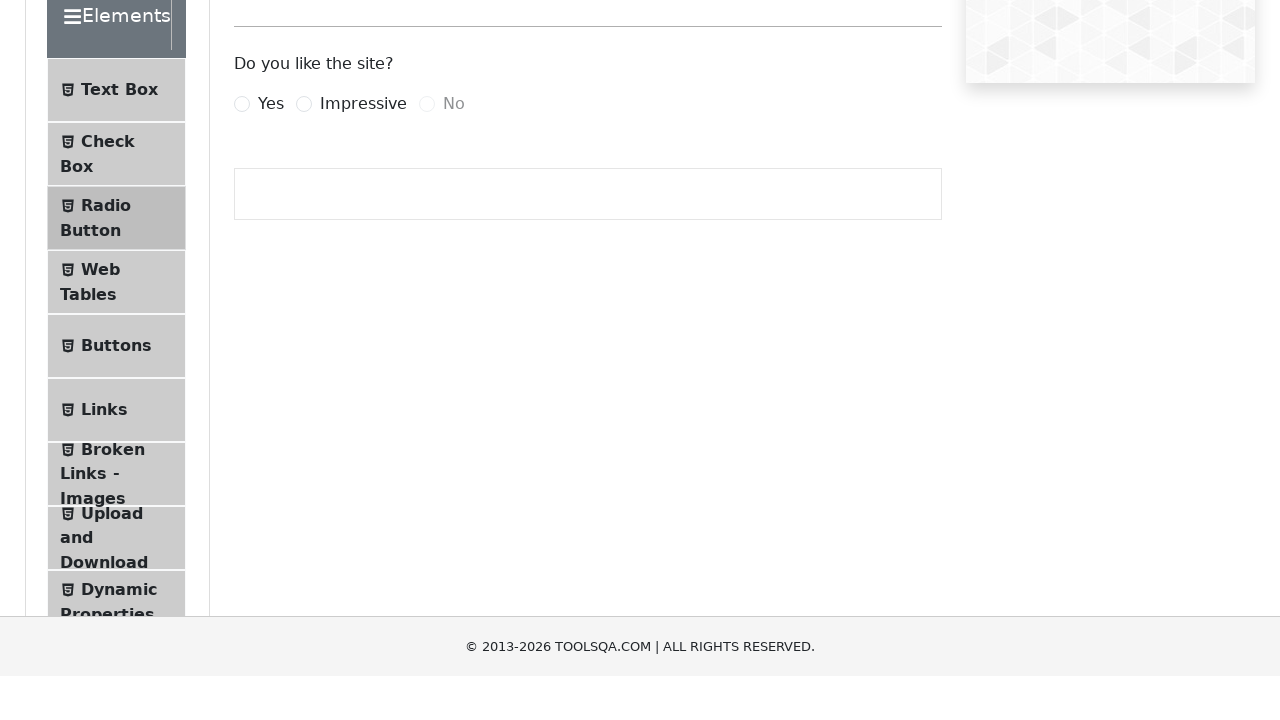

Selected Yes radio button at (271, 246) on xpath=//label[@for='yesRadio']
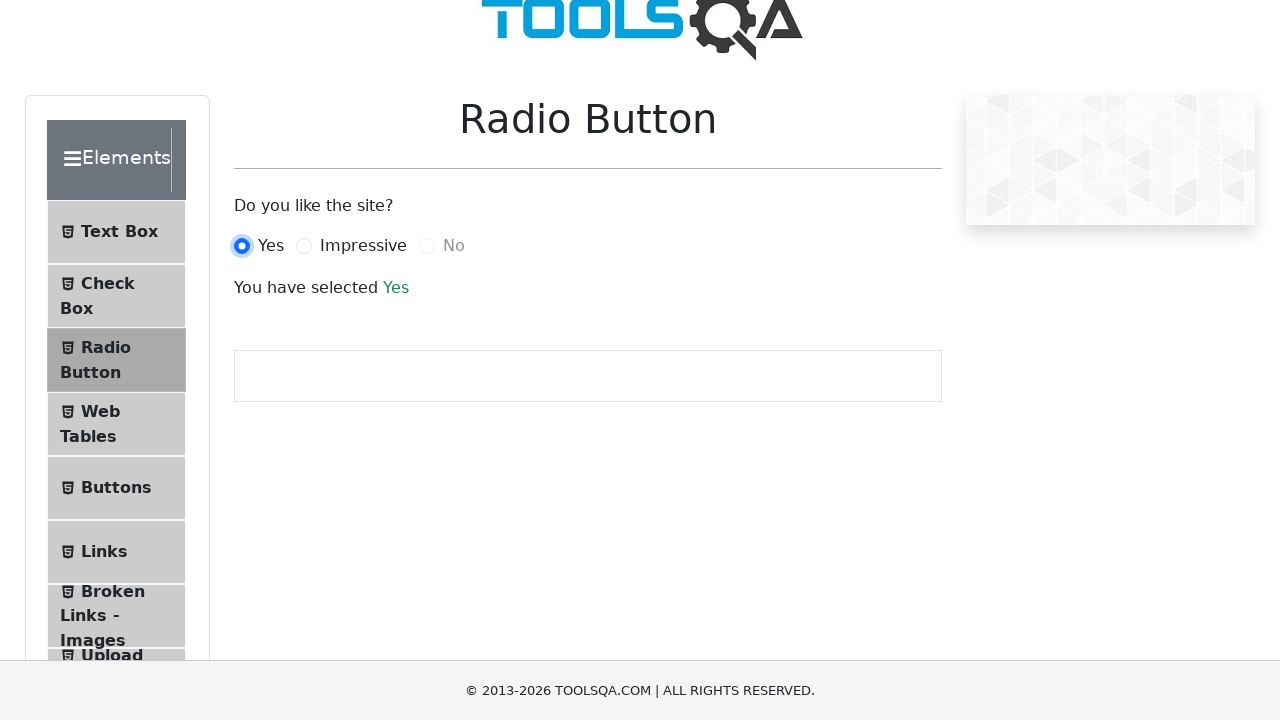

Selected Impressive radio button at (363, 246) on xpath=//label[@for='impressiveRadio']
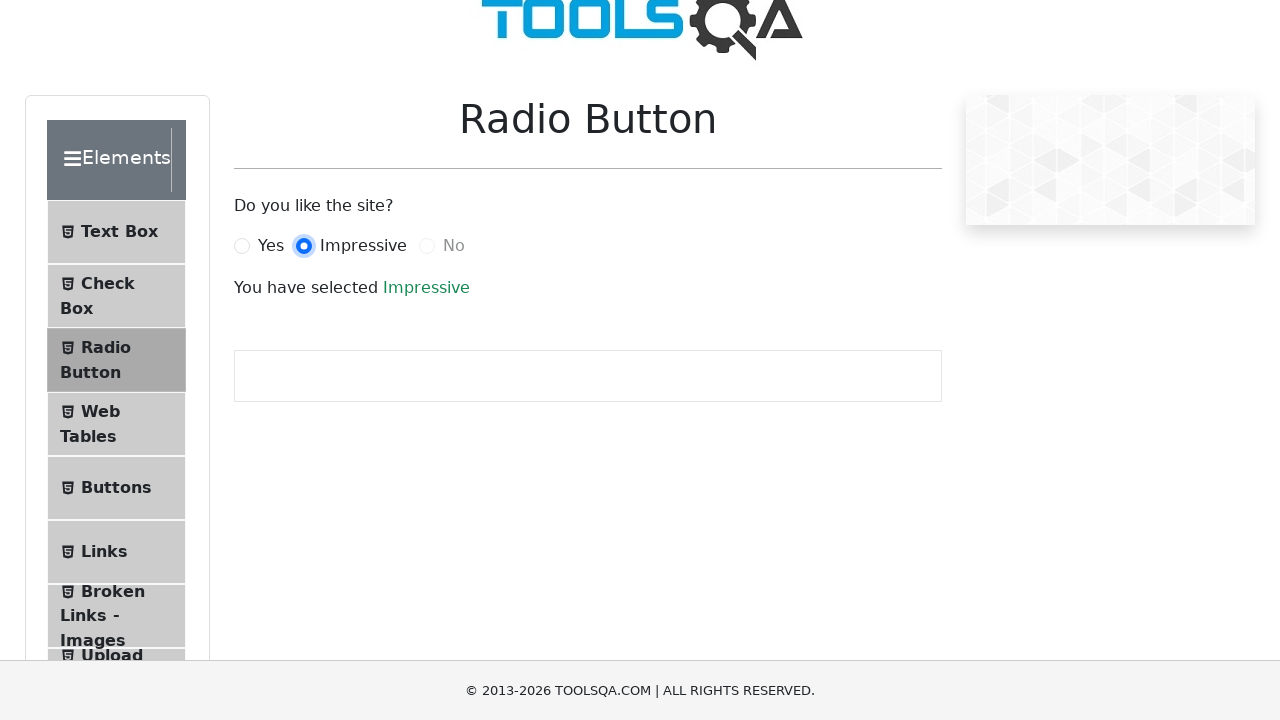

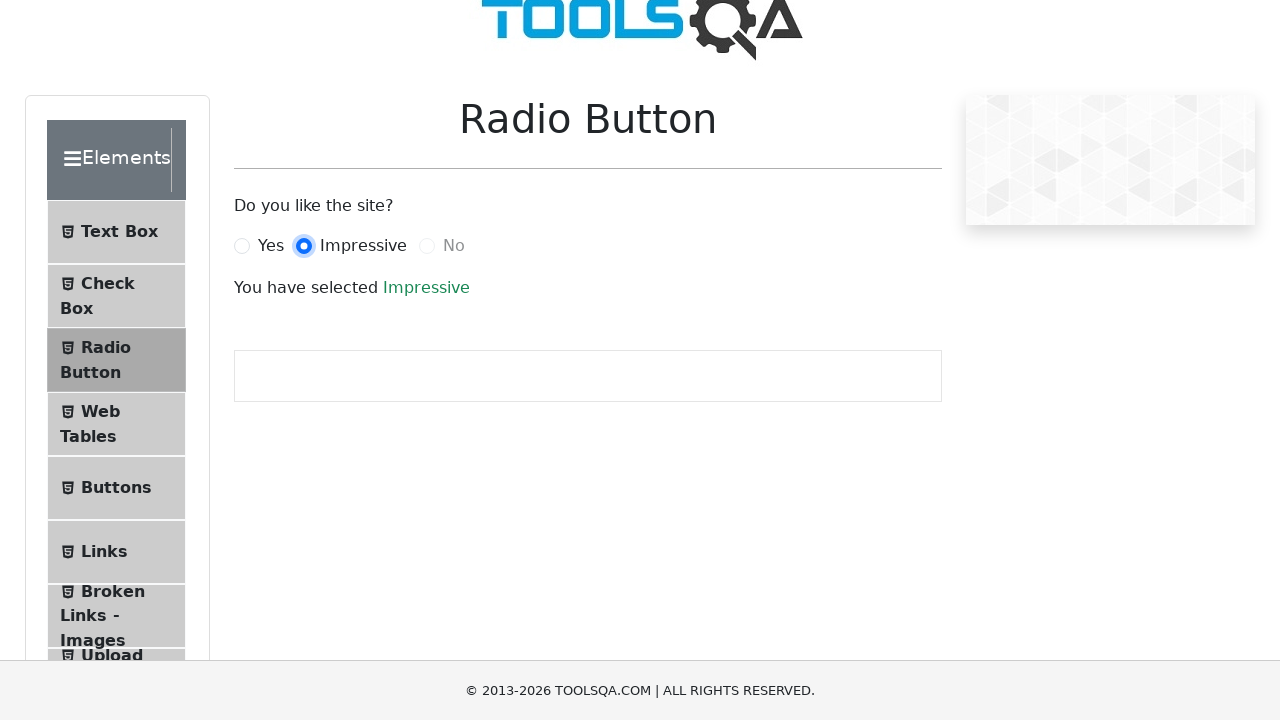